Tests navigation to the sign-in page by clicking the Sign In link on the main page and verifying the sign-in page loads

Starting URL: http://demo.testfire.net/

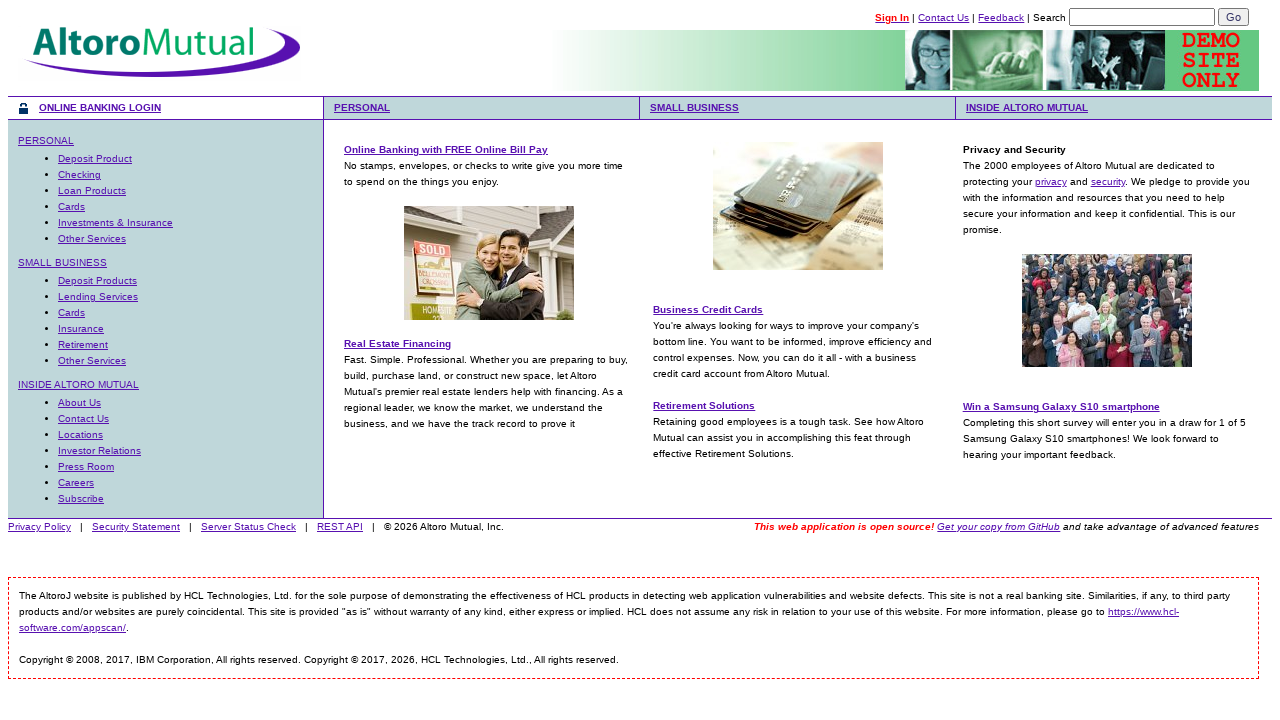

Clicked Sign In link on main page at (892, 18) on text=Sign In
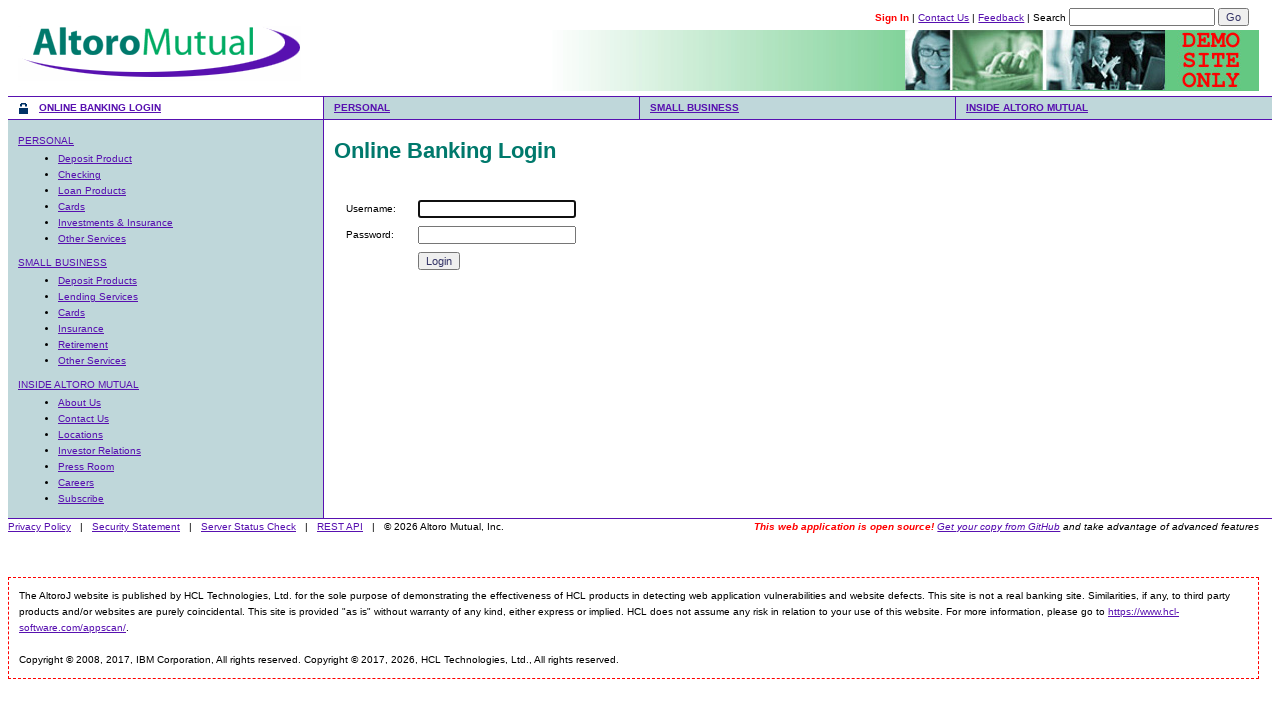

Sign-in page loaded and user ID field appeared
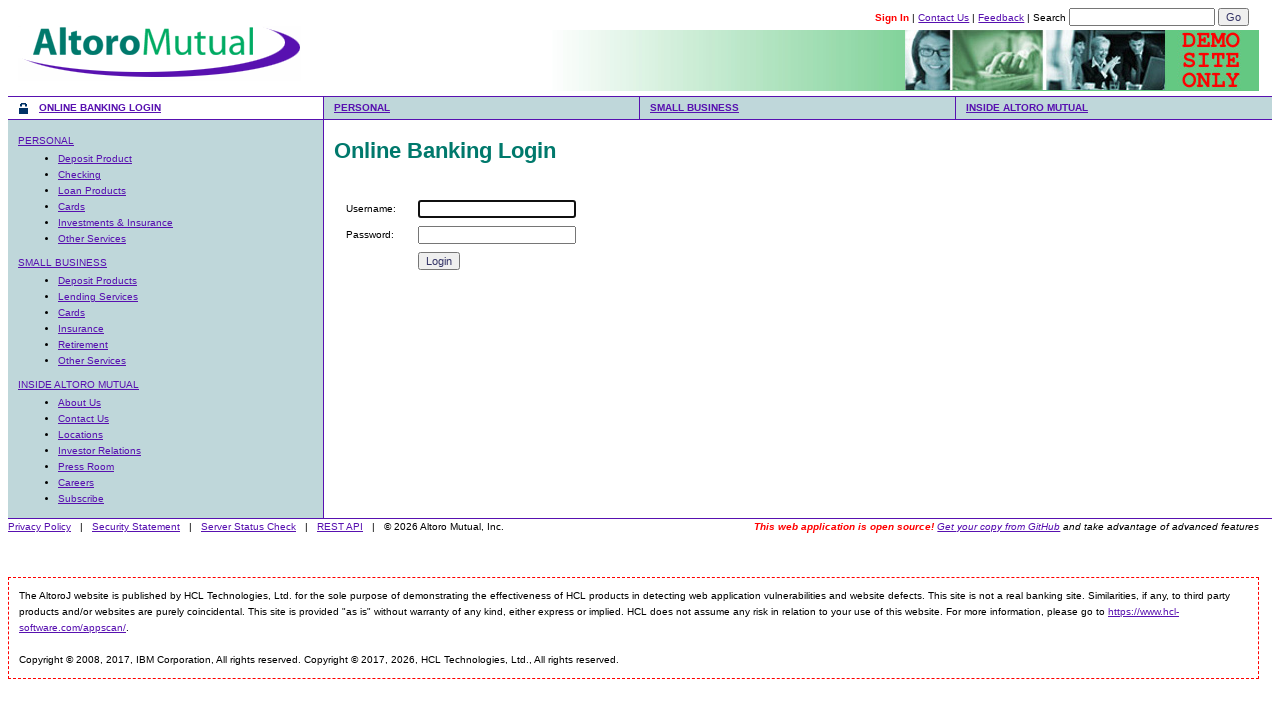

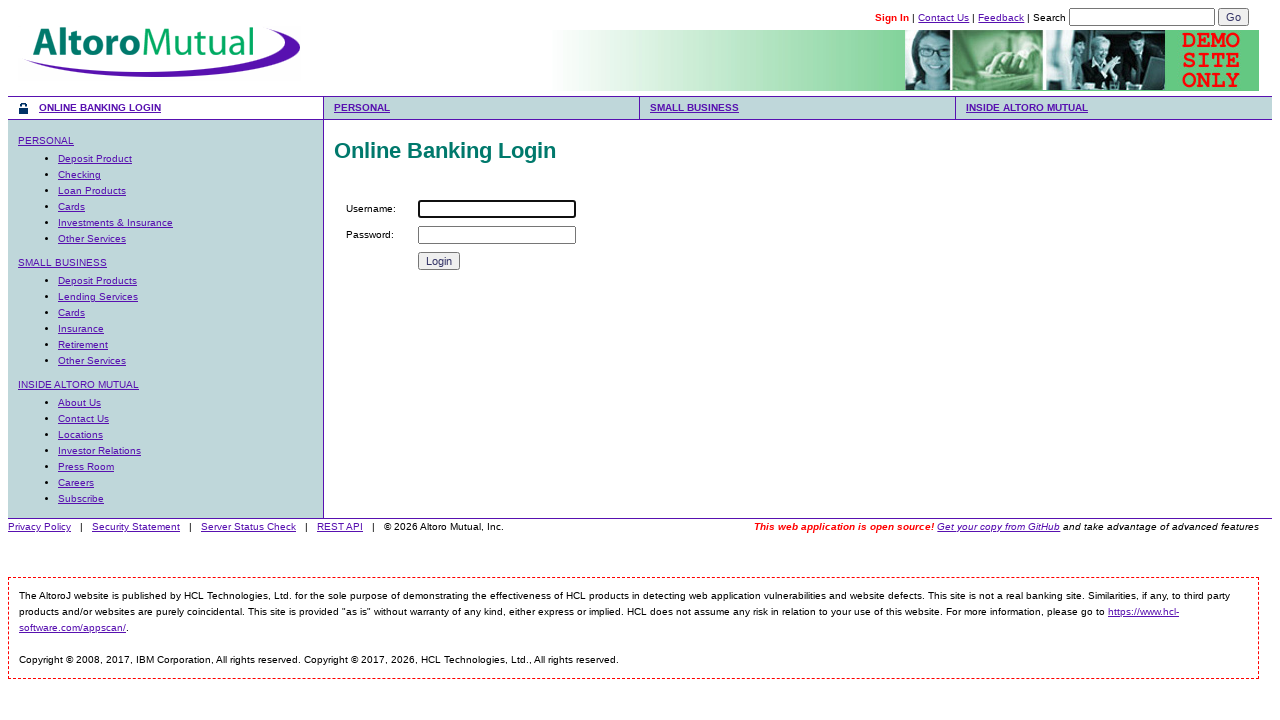